Tests React Semantic UI dropdown by selecting different friend options (Matt, Justen Kitsune, Stevie Feliciano) and verifying each selection

Starting URL: https://react.semantic-ui.com/maximize/dropdown-example-selection/

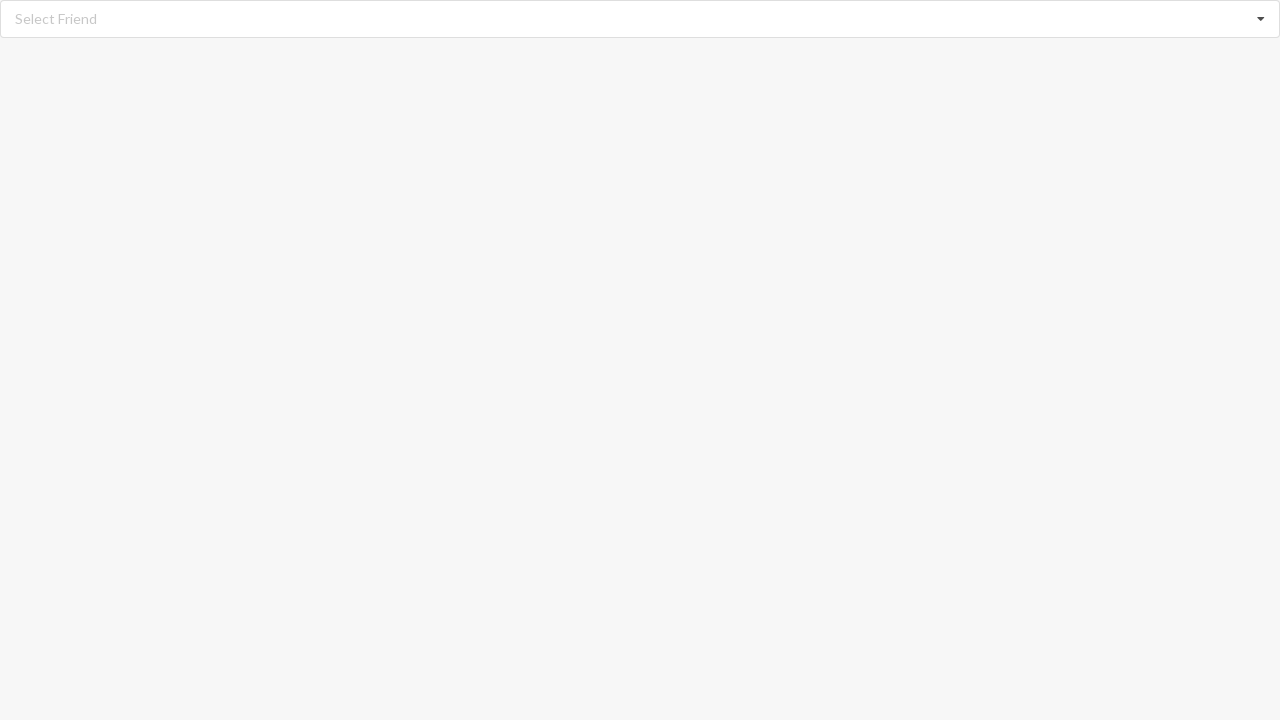

Clicked dropdown icon to open friend selection menu at (1261, 19) on xpath=//div[@role='listbox']//i[@class='dropdown icon']
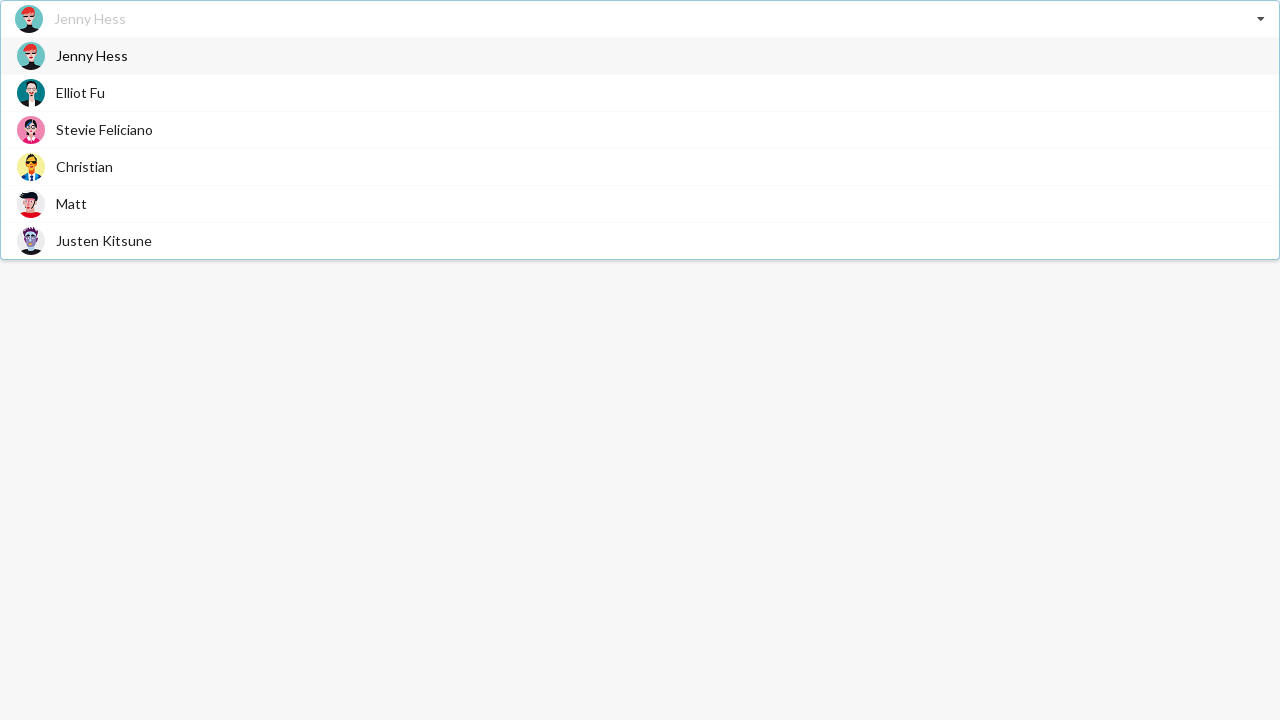

Dropdown options loaded
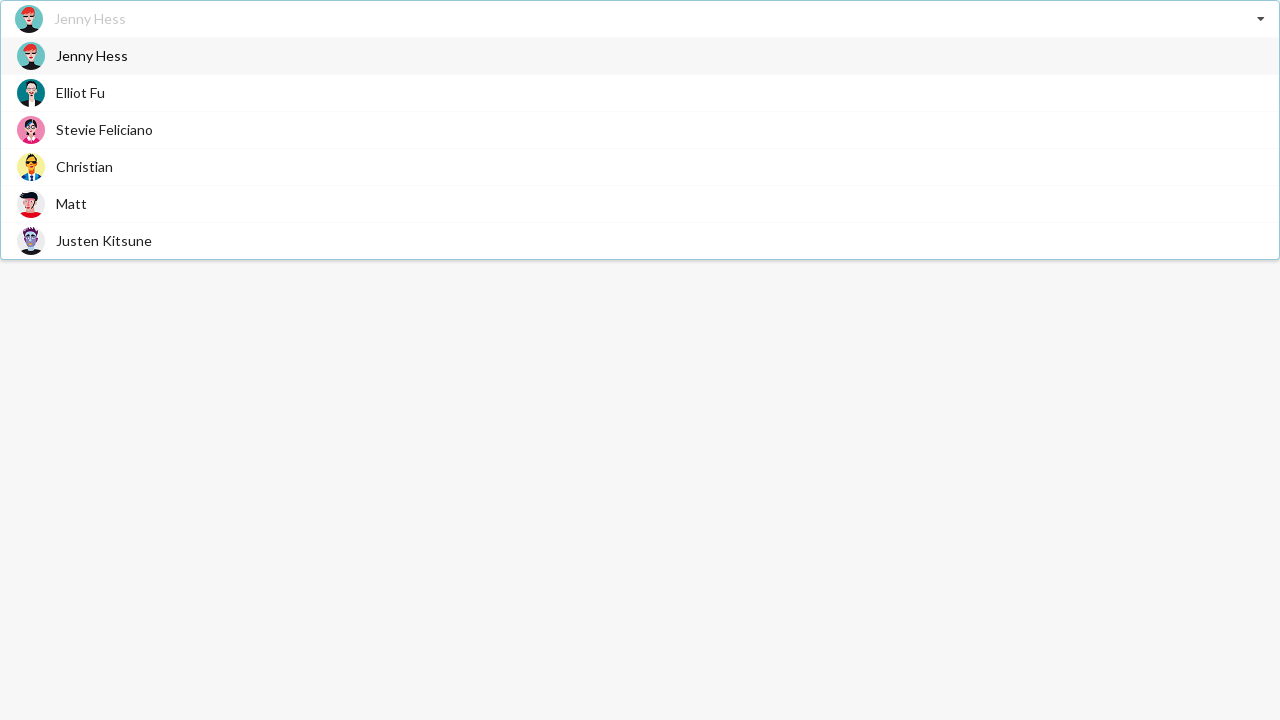

Selected 'Matt' from dropdown options at (72, 204) on xpath=//div[@role='listbox']//div[@role='option']/span[text()='Matt']
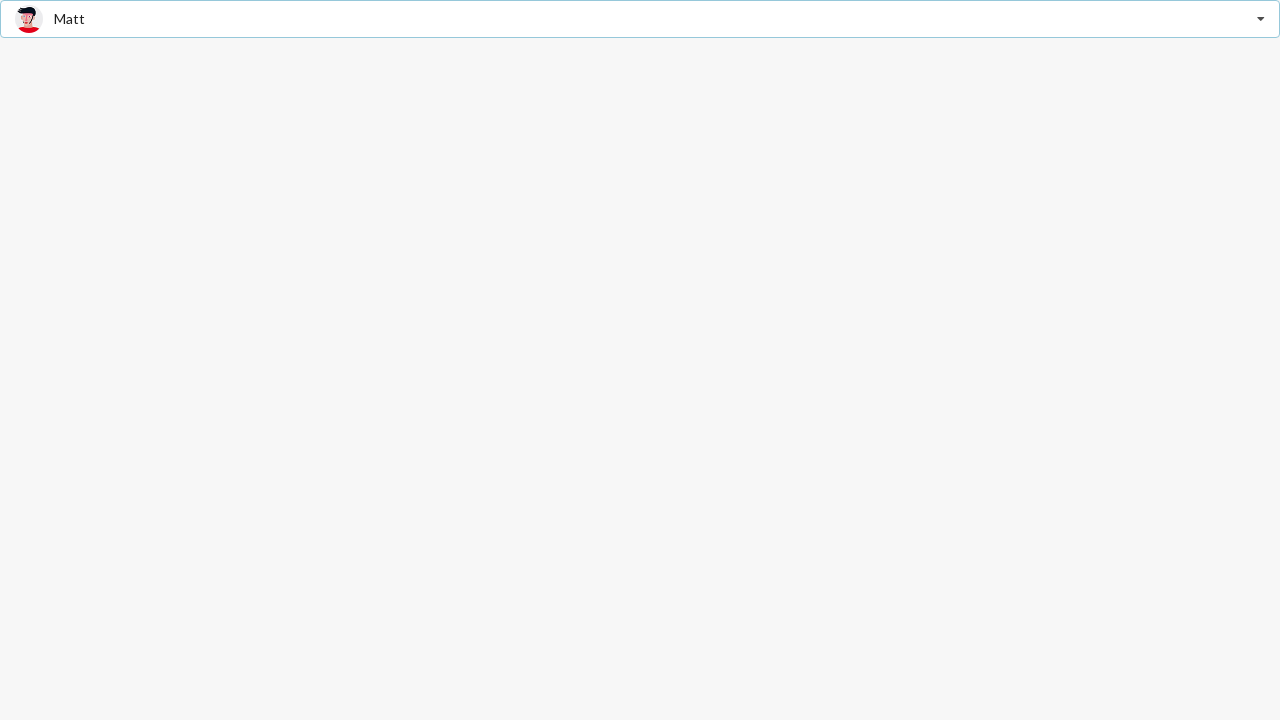

Verified 'Matt' is now selected in dropdown
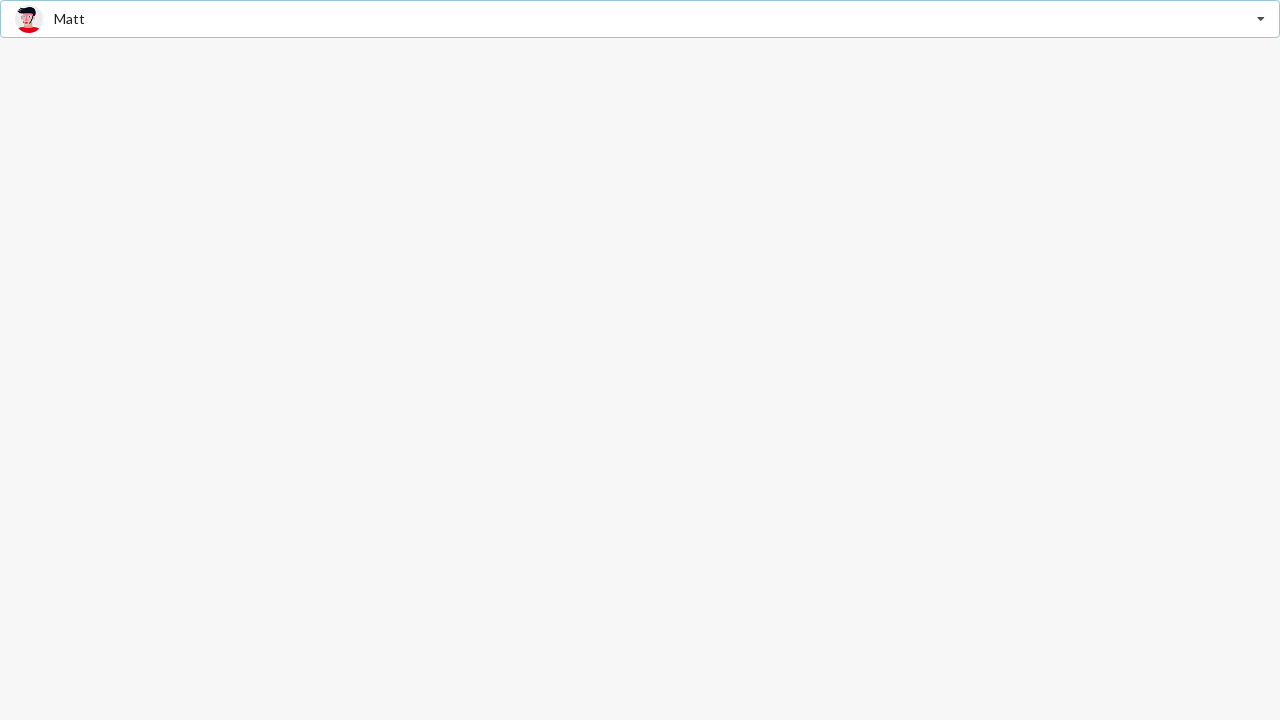

Clicked dropdown icon to open friend selection menu again at (1261, 19) on xpath=//div[@role='listbox']//i[@class='dropdown icon']
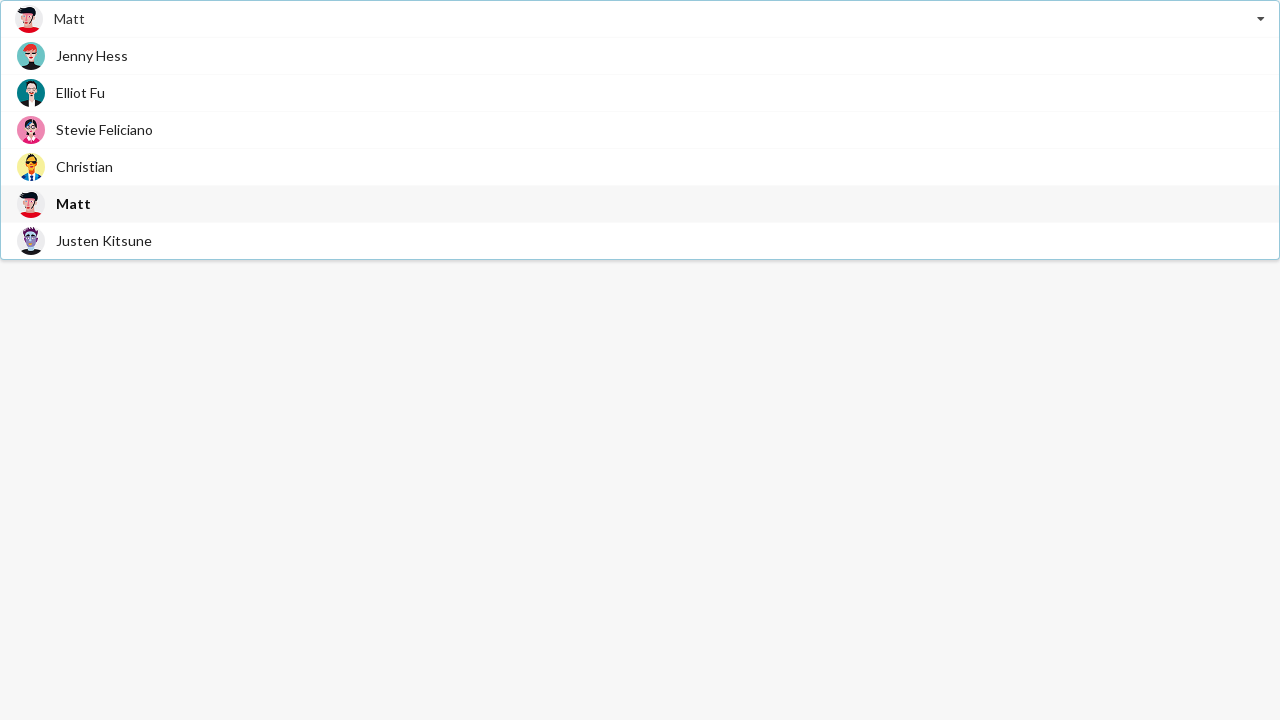

Selected 'Justen Kitsune' from dropdown options at (104, 240) on xpath=//div[@role='listbox']//div[@role='option']/span[text()='Justen Kitsune']
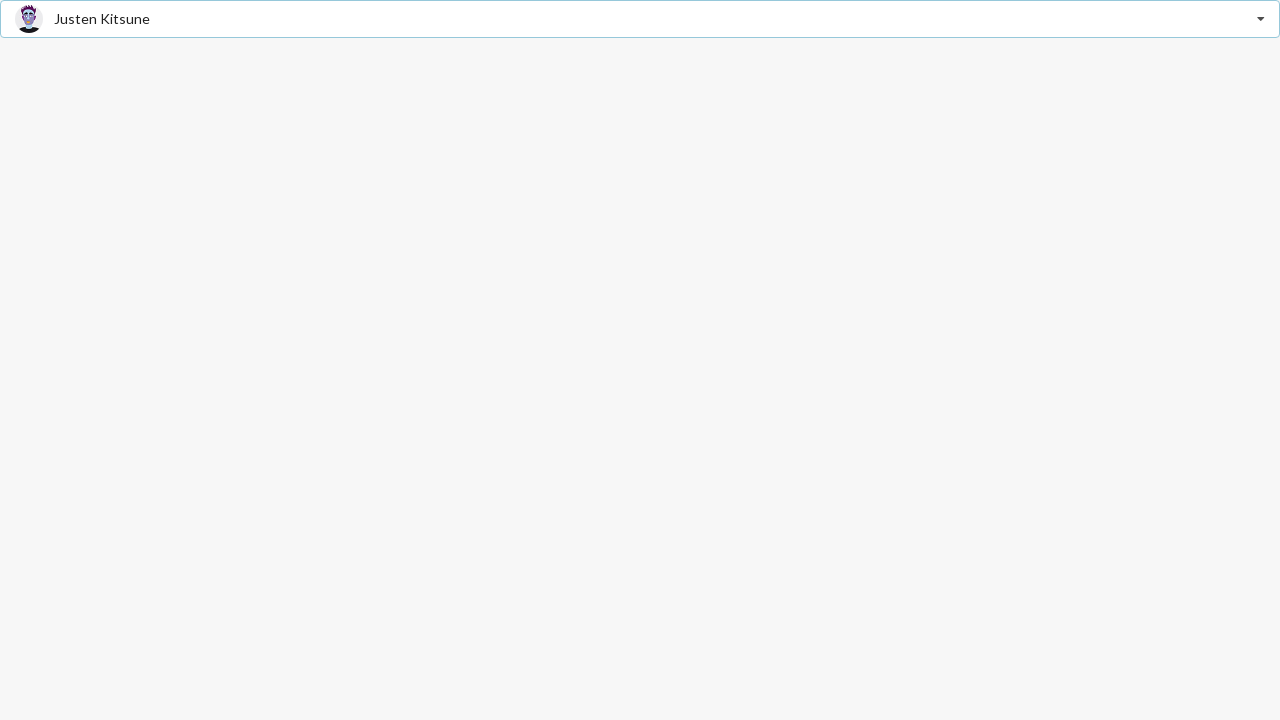

Verified 'Justen Kitsune' is now selected in dropdown
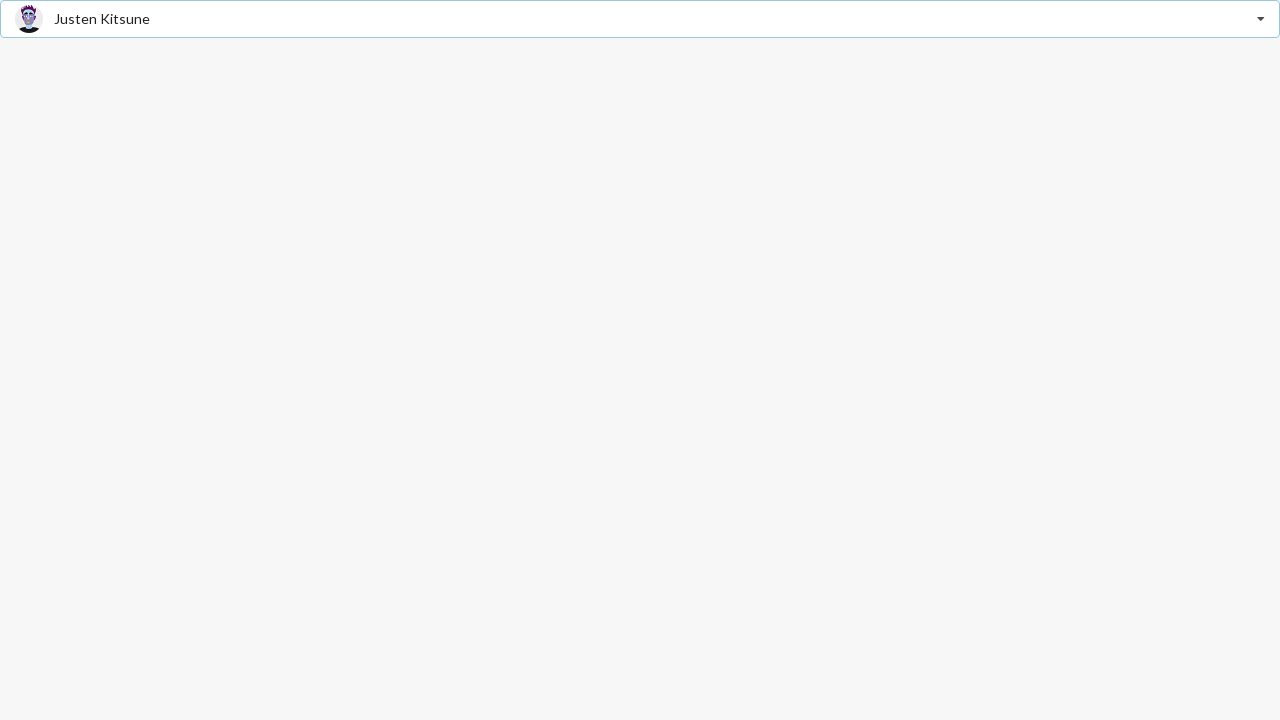

Clicked dropdown icon to open friend selection menu once more at (1261, 19) on xpath=//div[@role='listbox']//i[@class='dropdown icon']
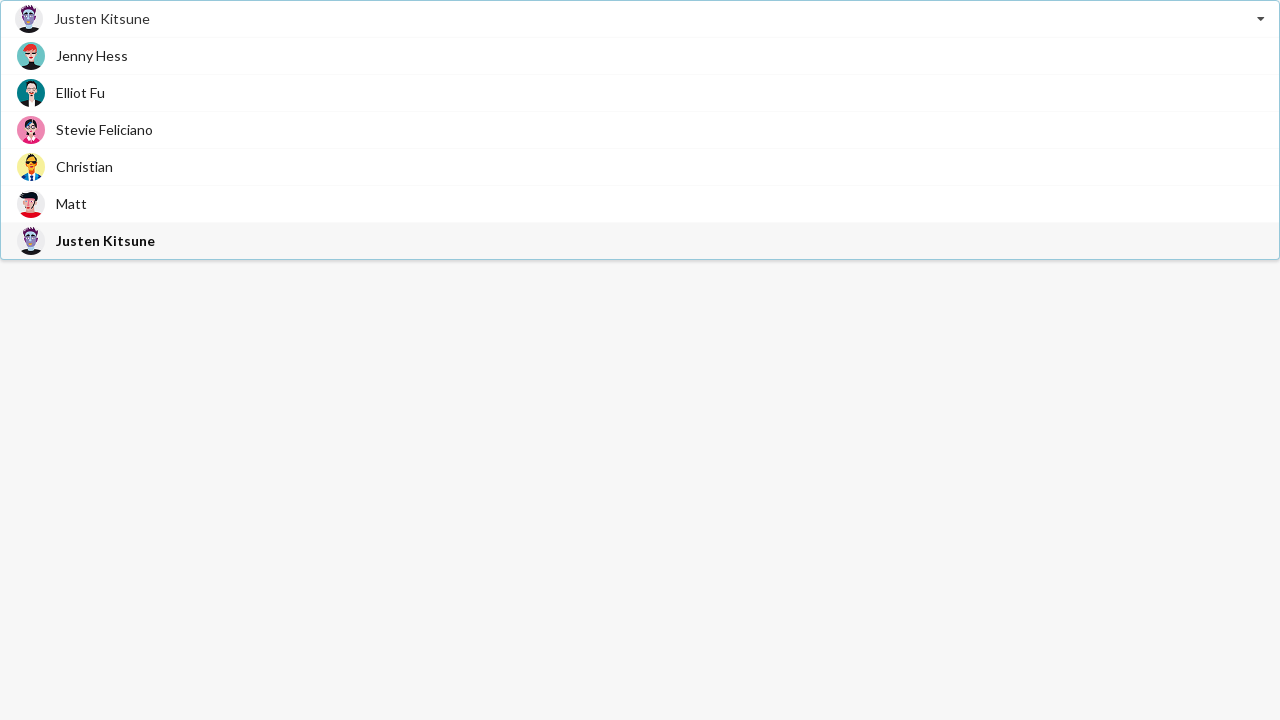

Selected 'Stevie Feliciano' from dropdown options at (104, 130) on xpath=//div[@role='listbox']//div[@role='option']/span[text()='Stevie Feliciano'
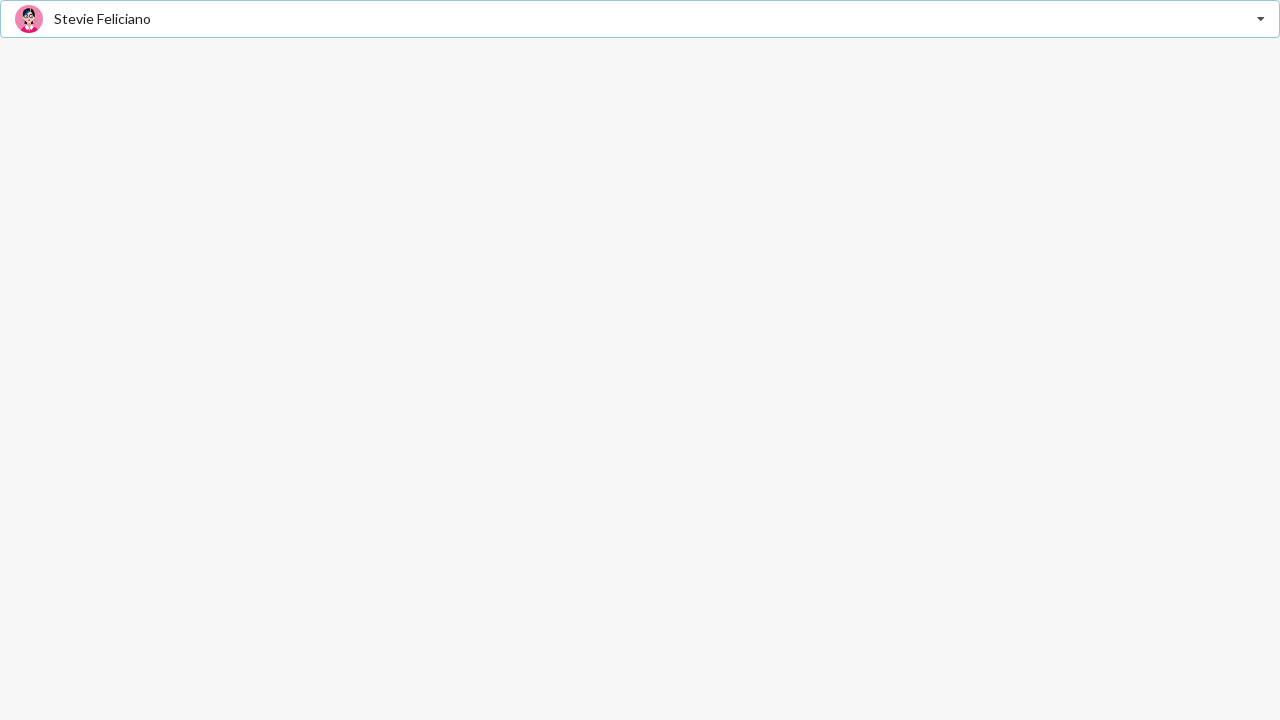

Verified 'Stevie Feliciano' is now selected in dropdown
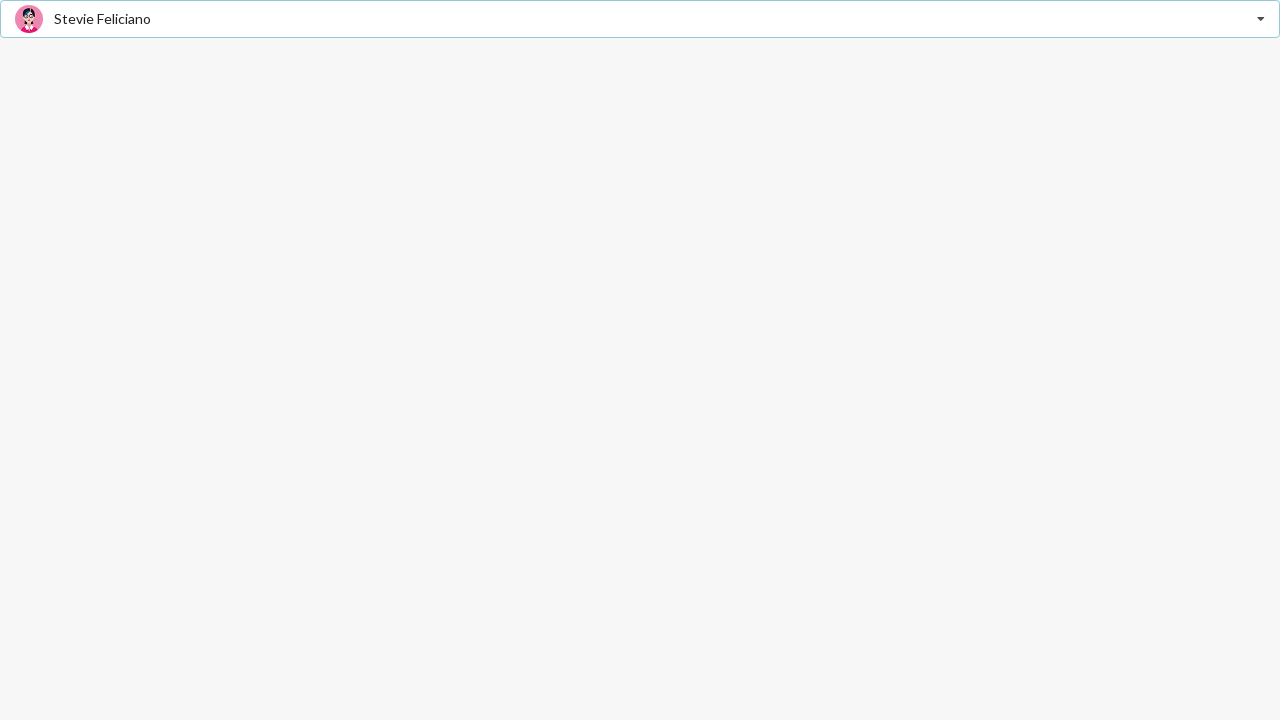

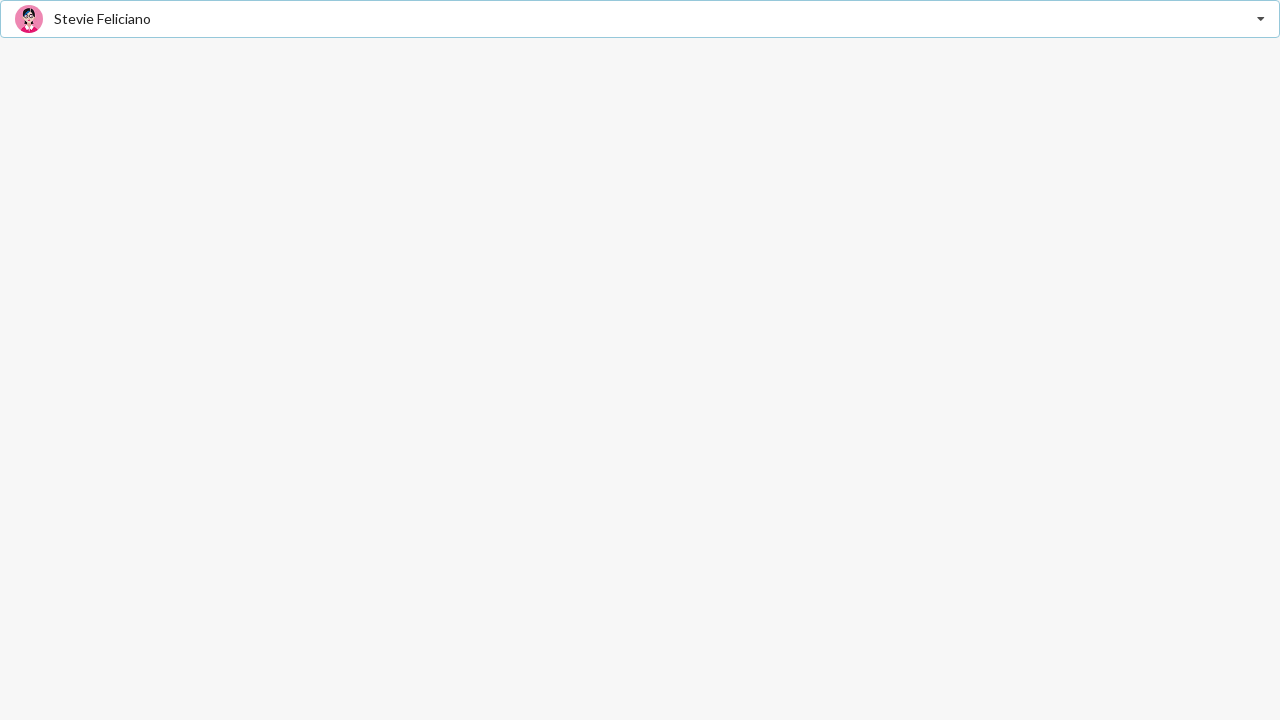